Tests JavaScript alert handling by clicking a button that triggers an alert and accepting it

Starting URL: http://the-internet.herokuapp.com/javascript_alerts

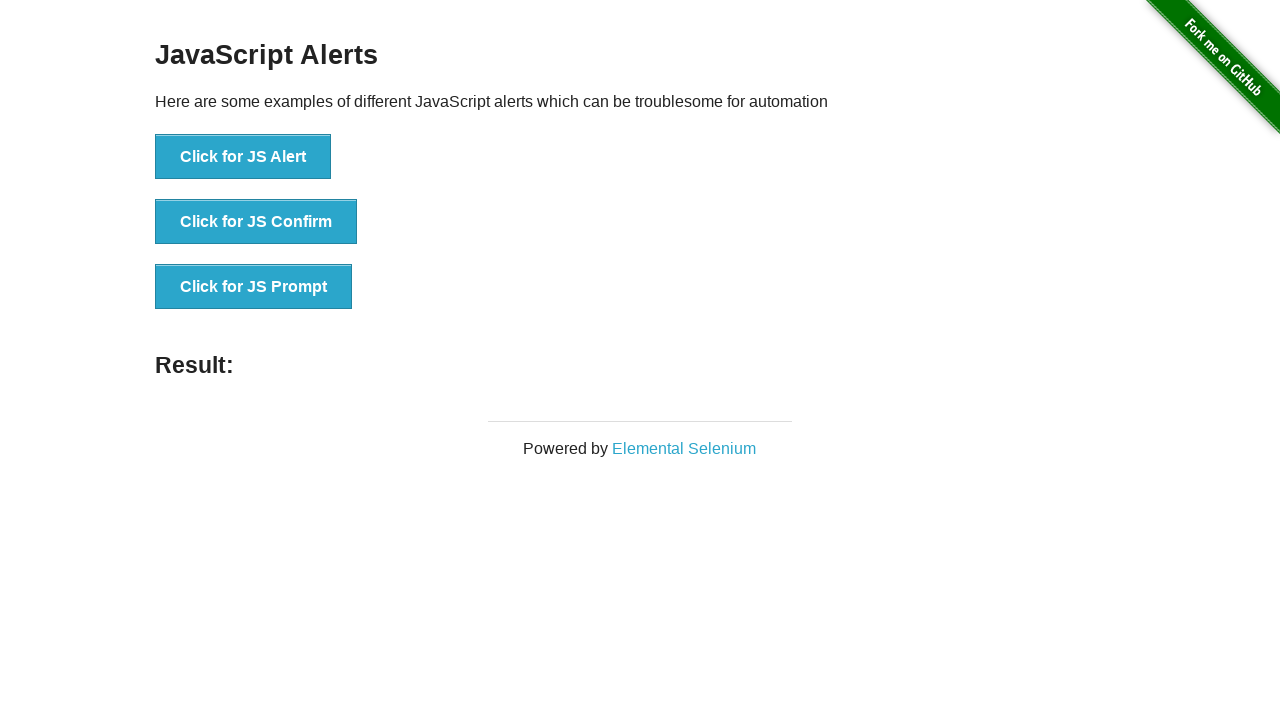

Set up dialog handler to accept JavaScript alerts
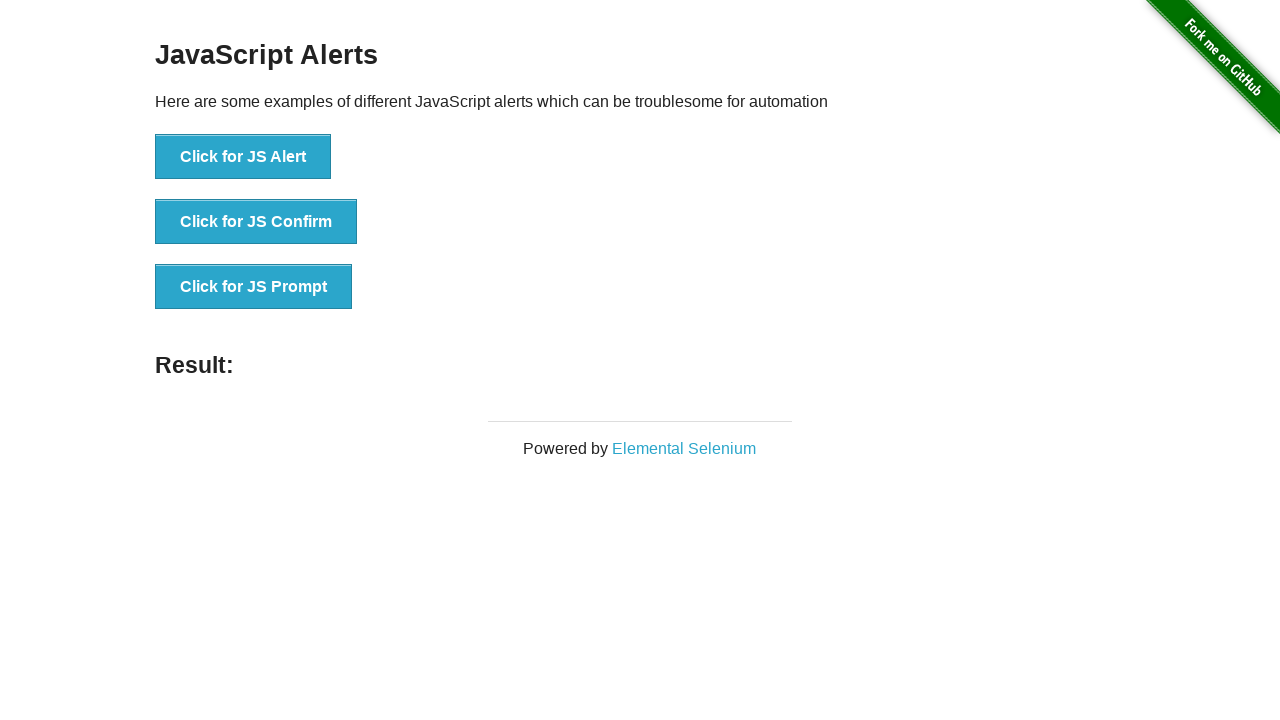

Clicked button to trigger JavaScript alert at (243, 157) on button[onclick='jsAlert()']
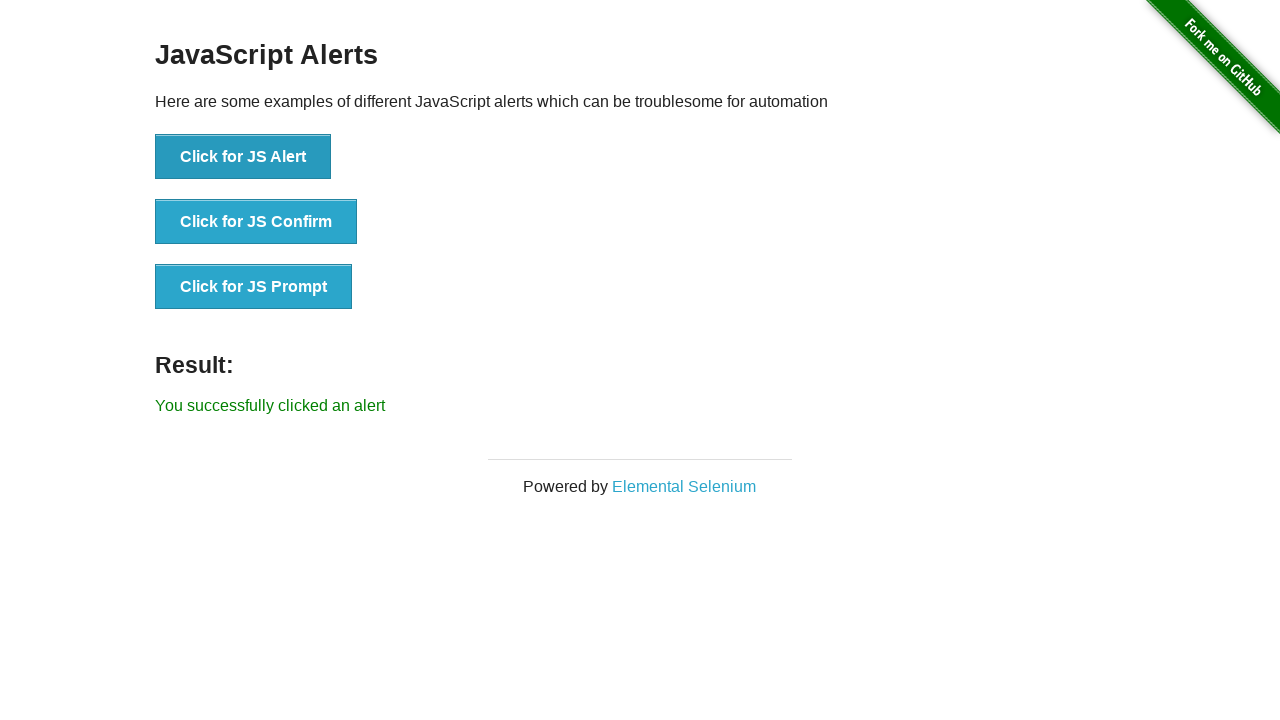

Waited for alert to be processed and accepted
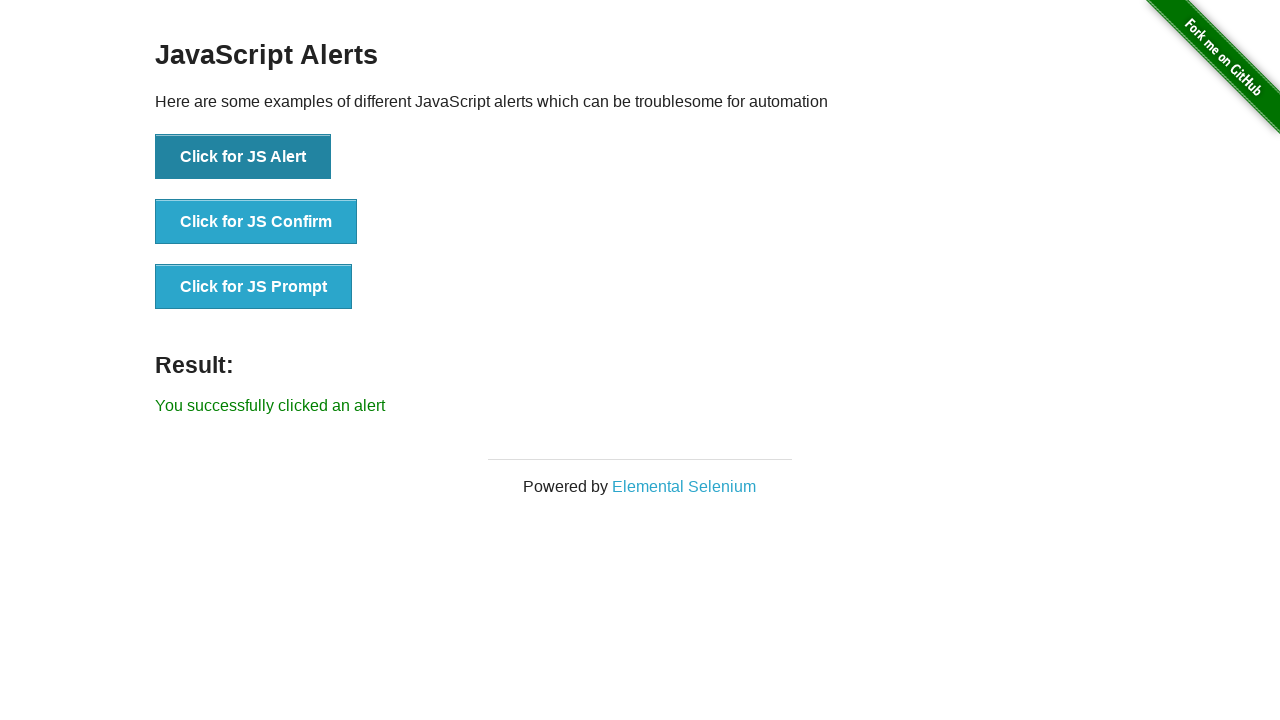

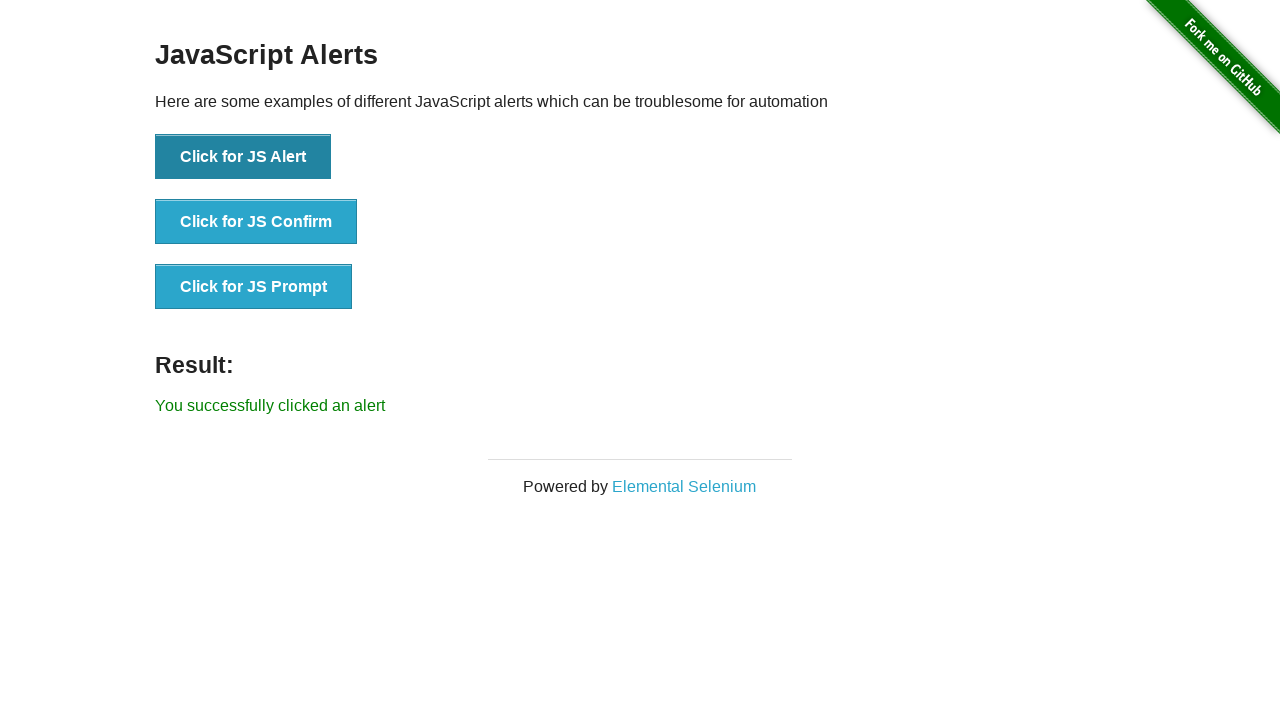